Navigates to the Python official website and verifies that "Python" appears in the page title

Starting URL: http://www.python.org

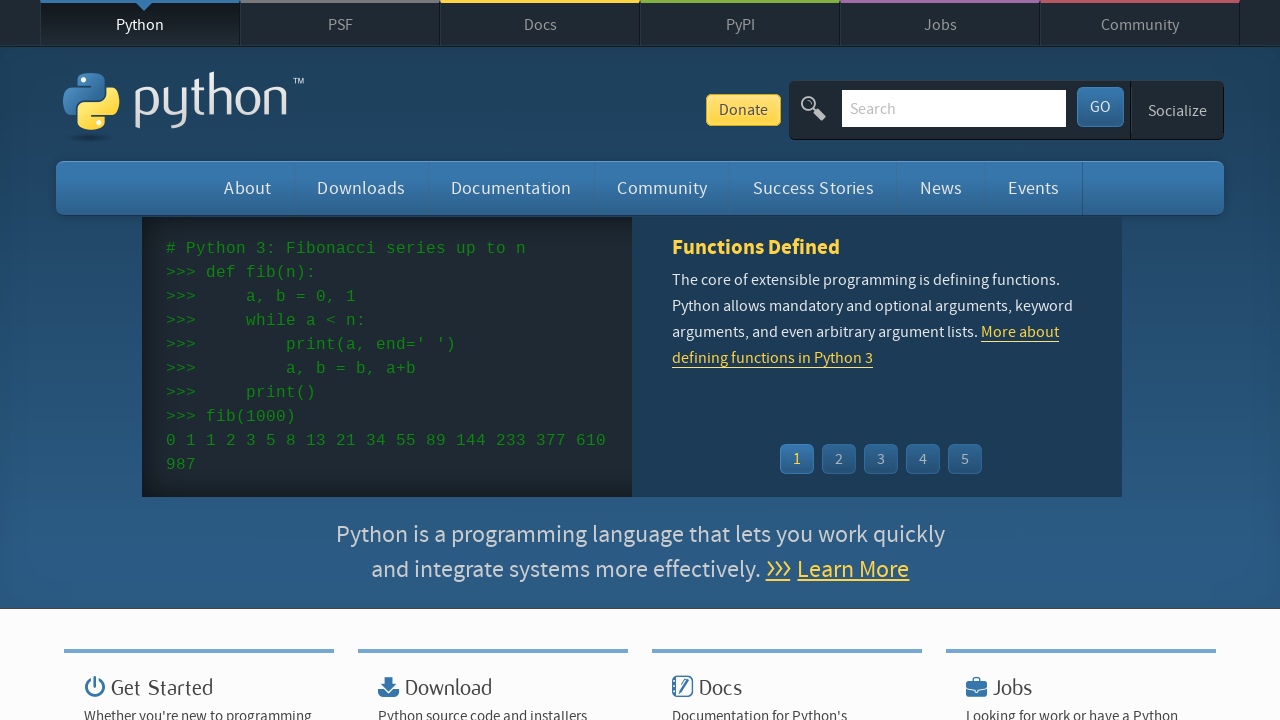

Navigated to Python official website
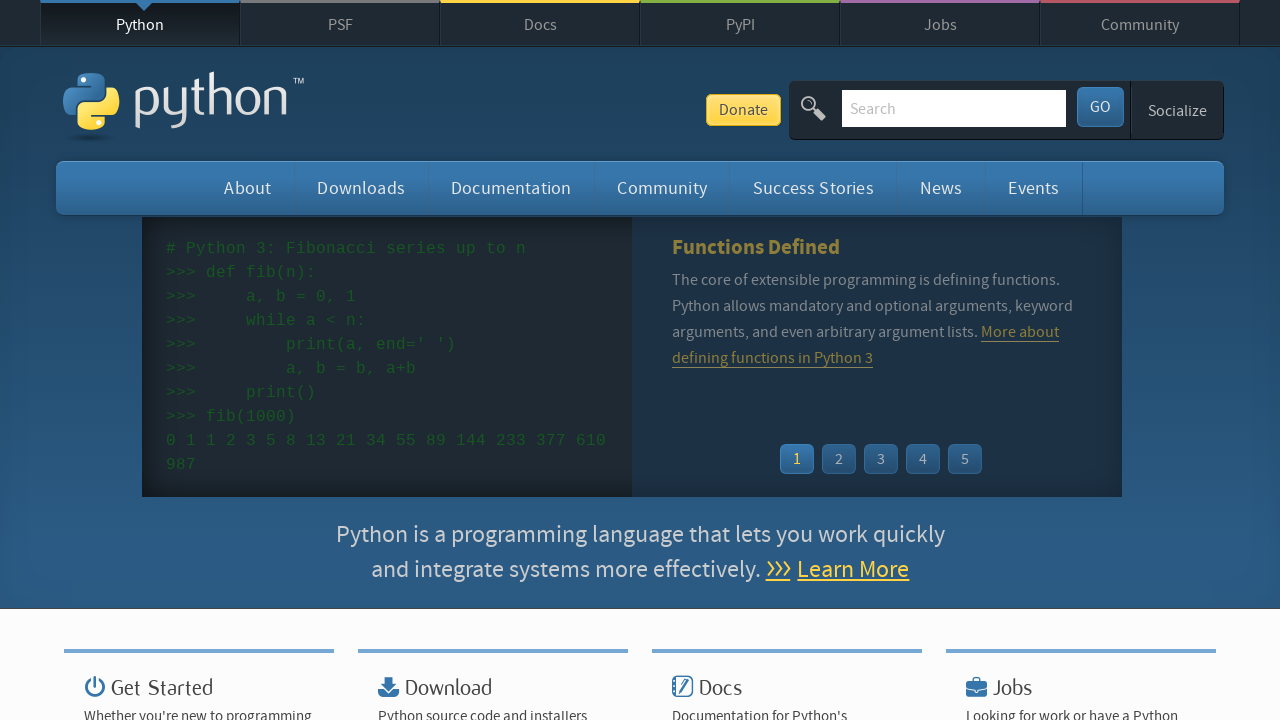

Verified that 'Python' appears in the page title
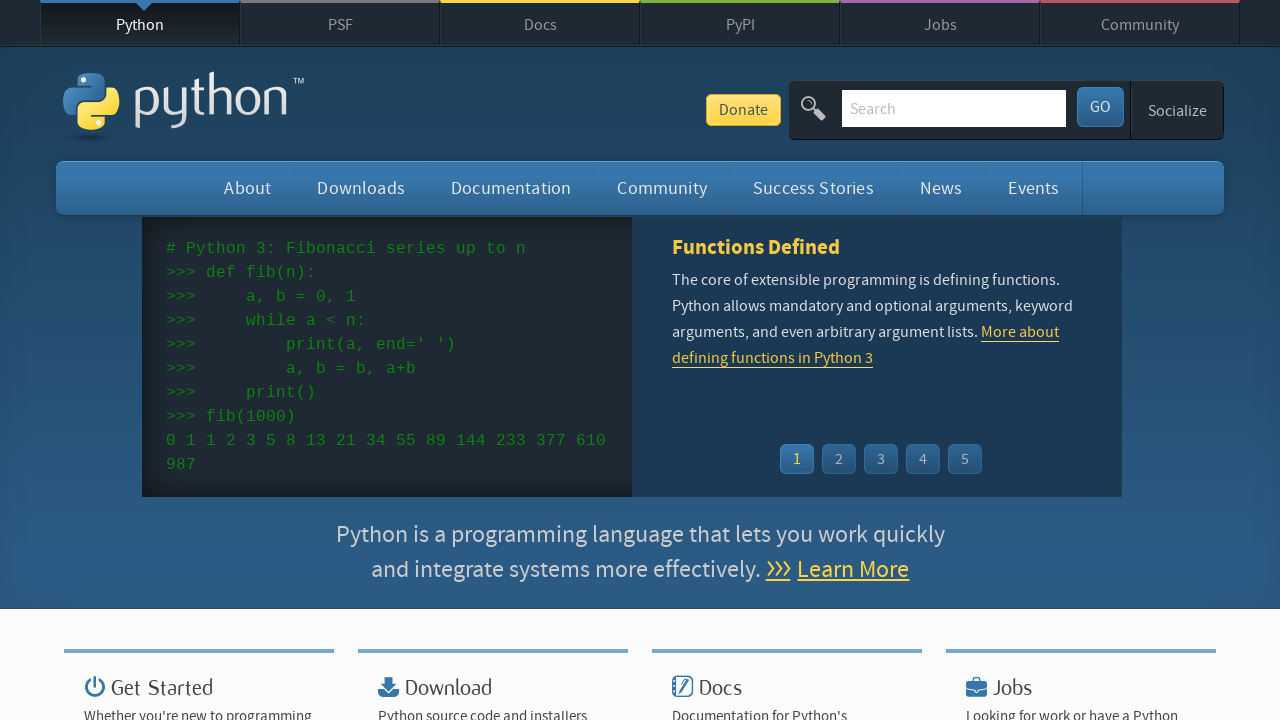

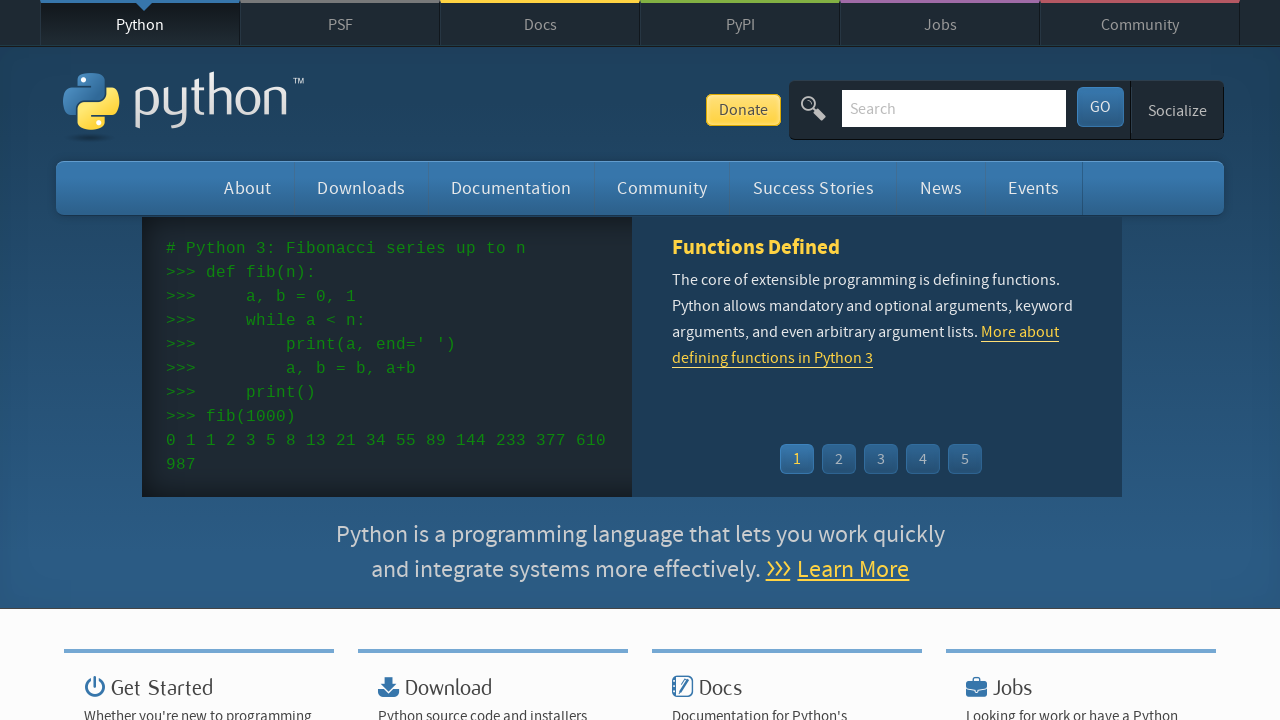